Tests password recovery validation for a non-existent user

Starting URL: http://intershop5.skillbox.ru/my-account/

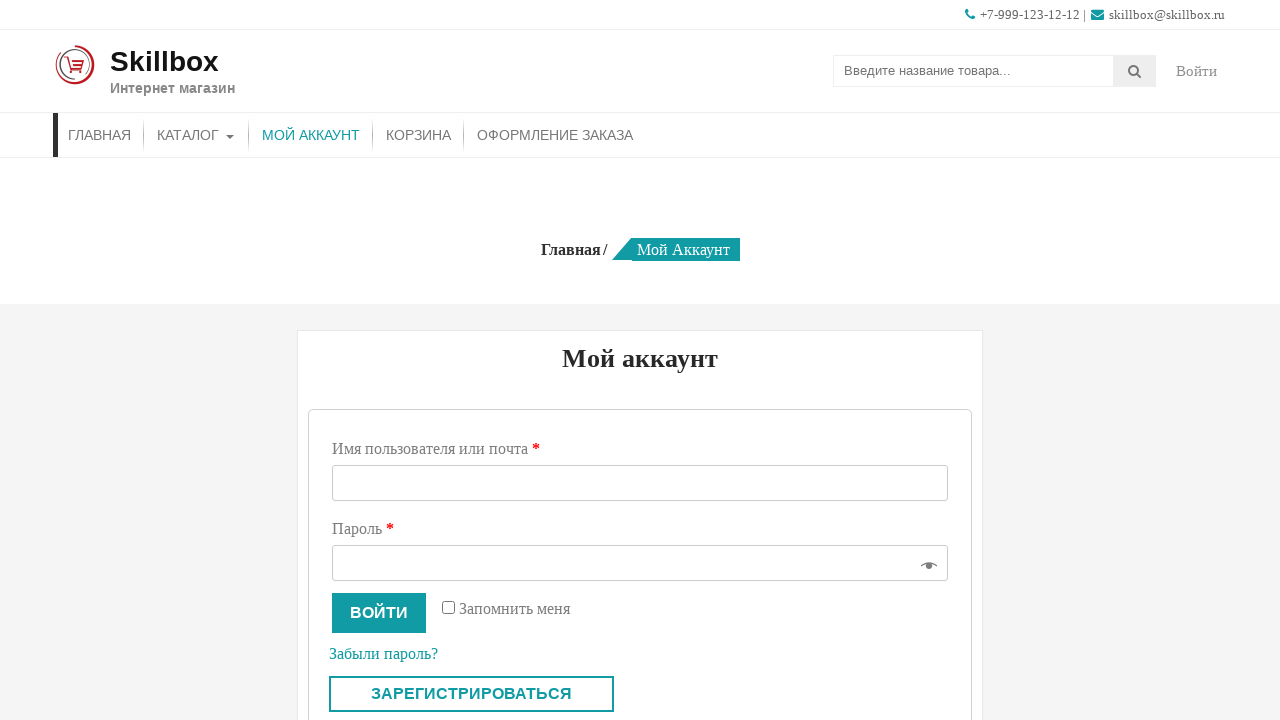

Clicked on 'Lost Password' link at (384, 654) on xpath=//*[@class='woocommerce-LostPassword lost_password']//a
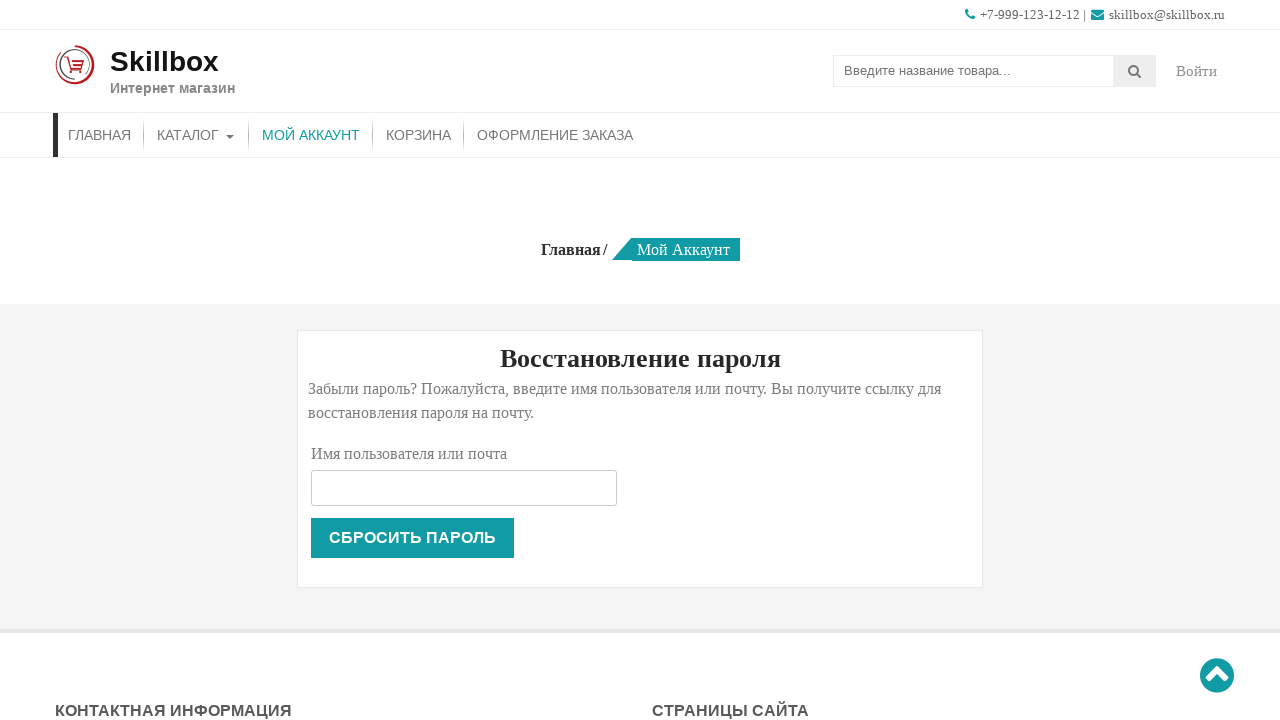

Entered non-existent username 'eafwsbeafu46531' in login field on //*[@id='user_login']
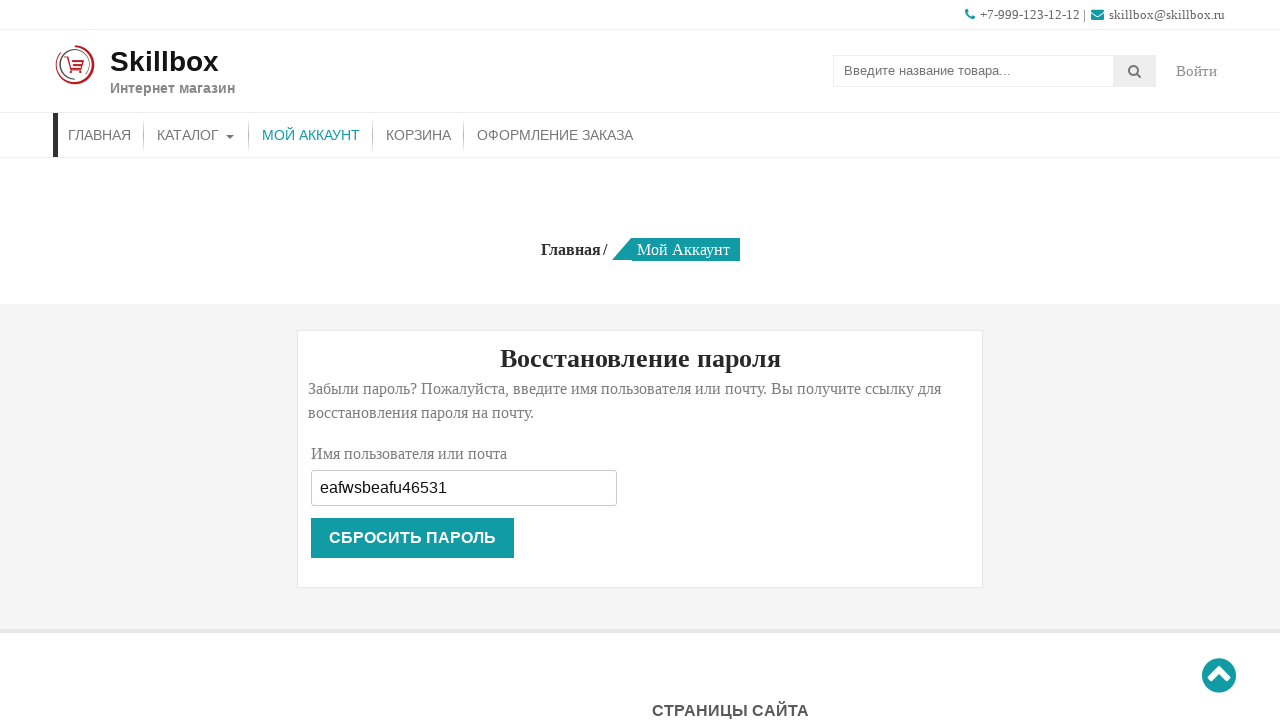

Clicked 'Reset password' button at (412, 538) on xpath=//*[@value='Reset password']
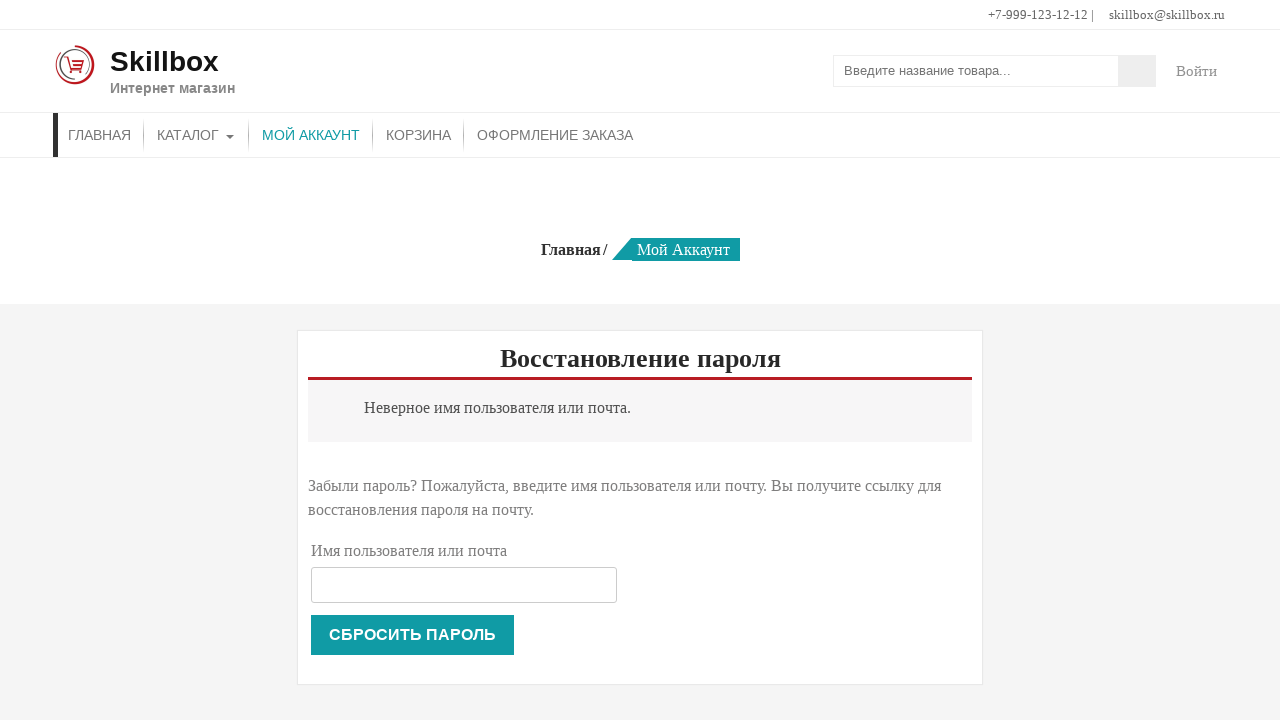

Error alert message appeared for non-existent user
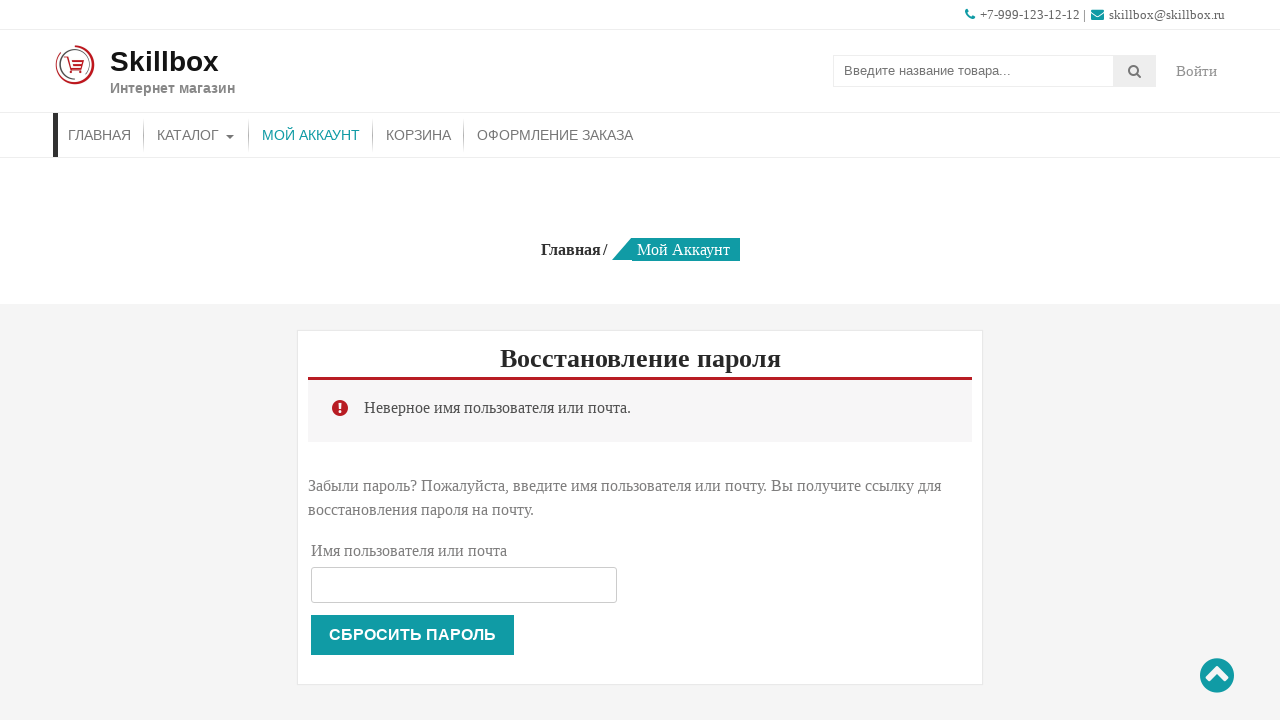

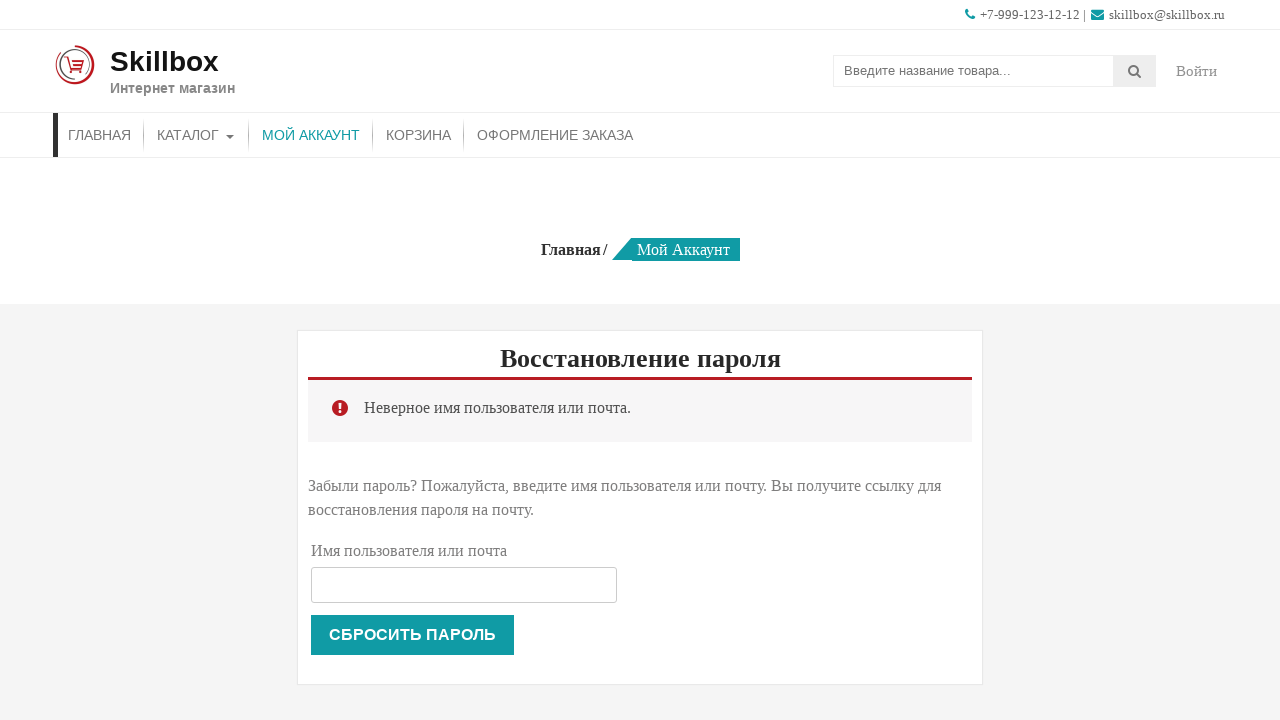